Navigates to a location detection website with geolocation override to verify location-based functionality

Starting URL: https://my-location.org/

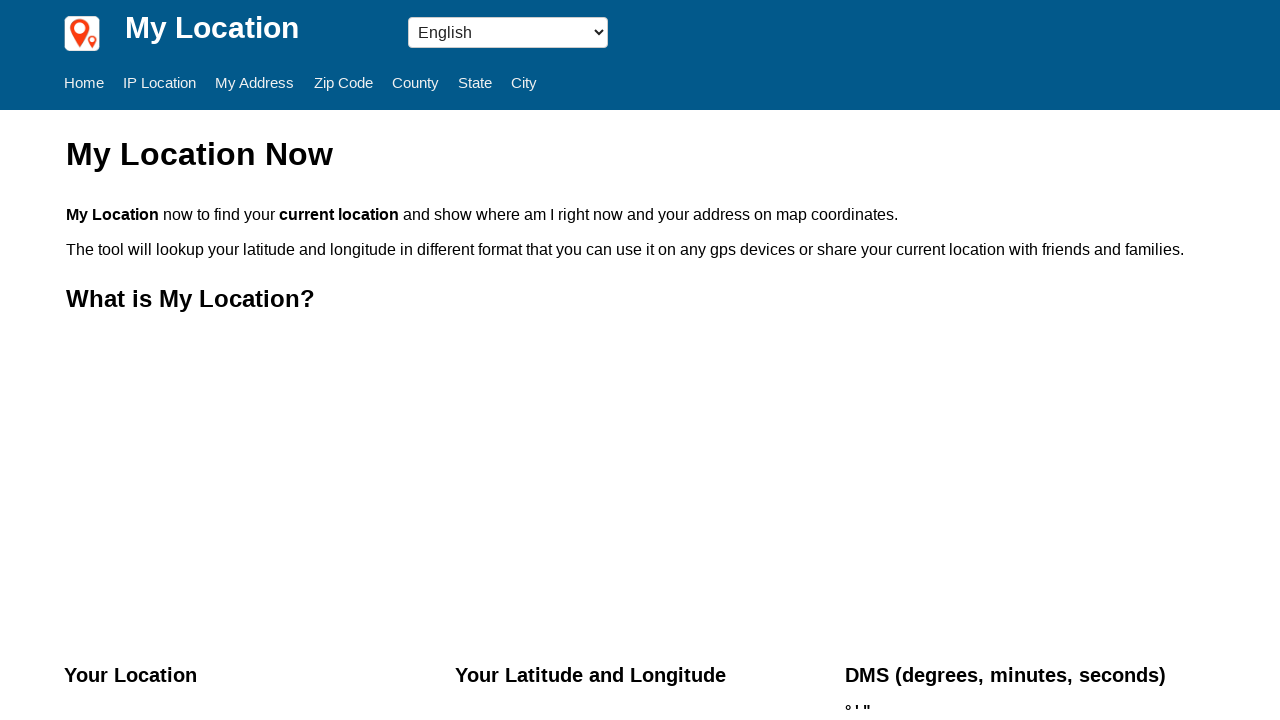

Set geolocation override to Berlin coordinates (52.5043, 13.4501)
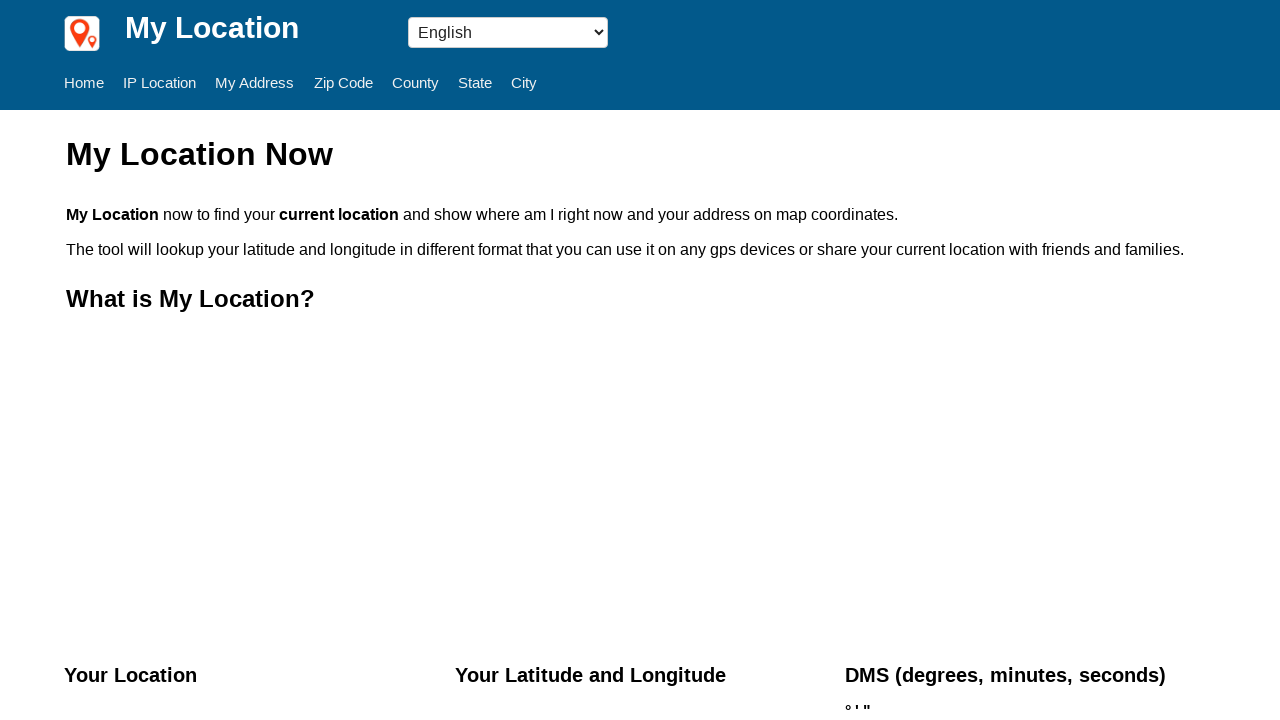

Granted geolocation permissions to the browser context
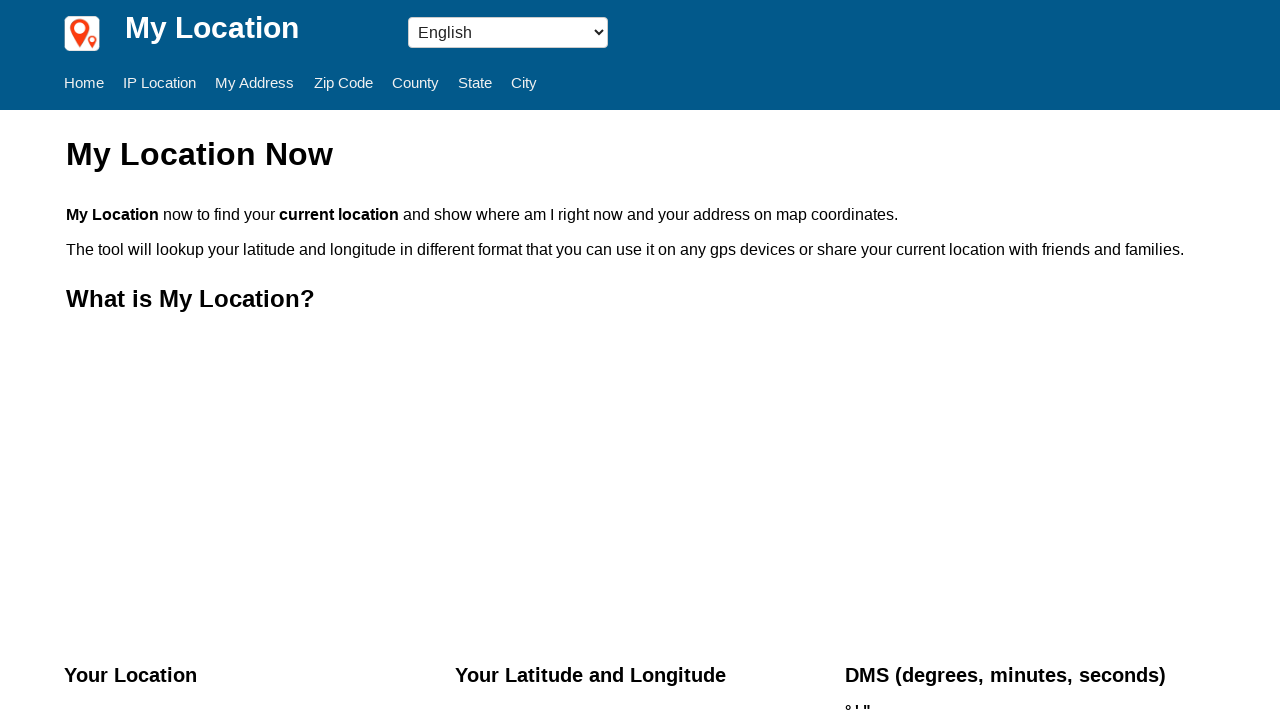

Reloaded the page to apply geolocation settings
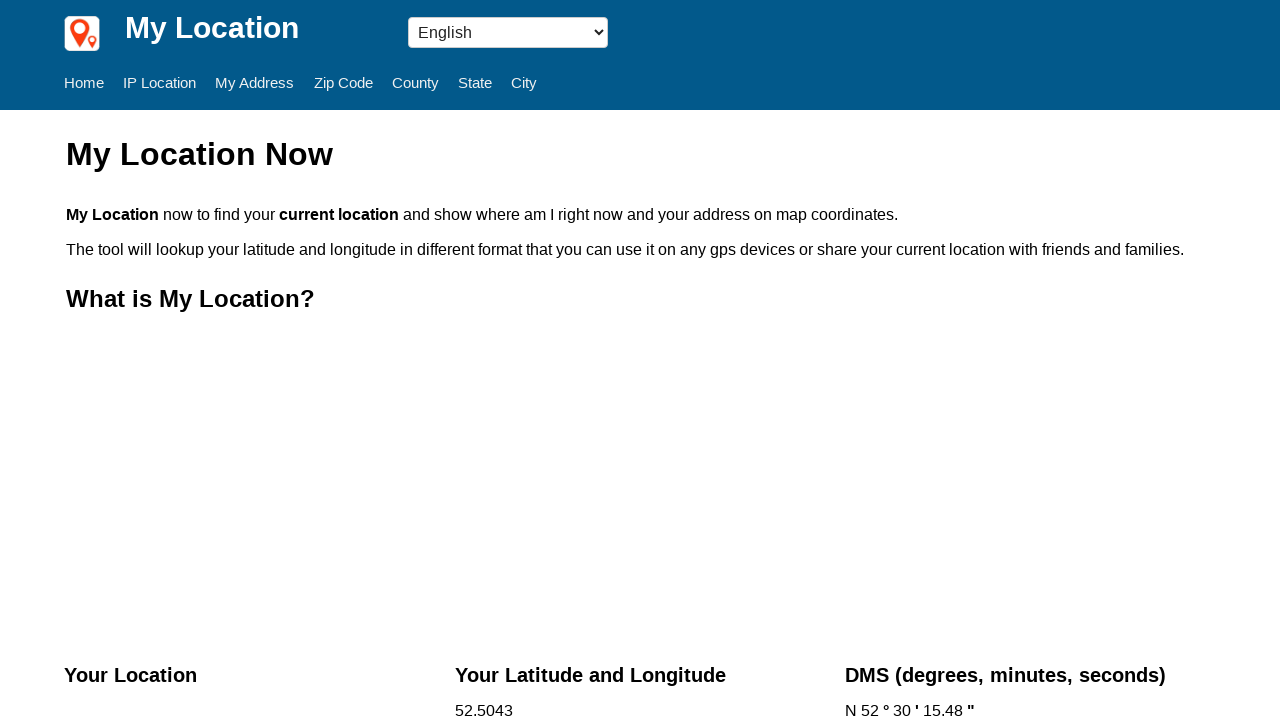

Waited for page DOM content to load completely
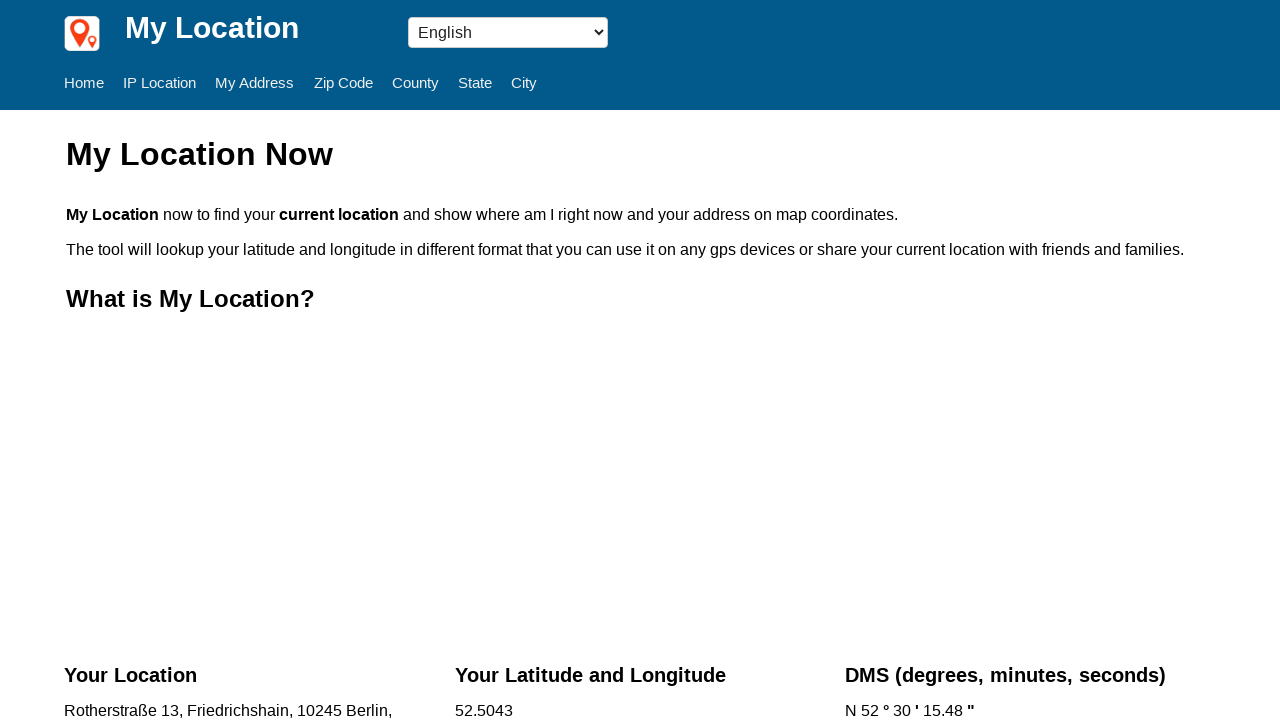

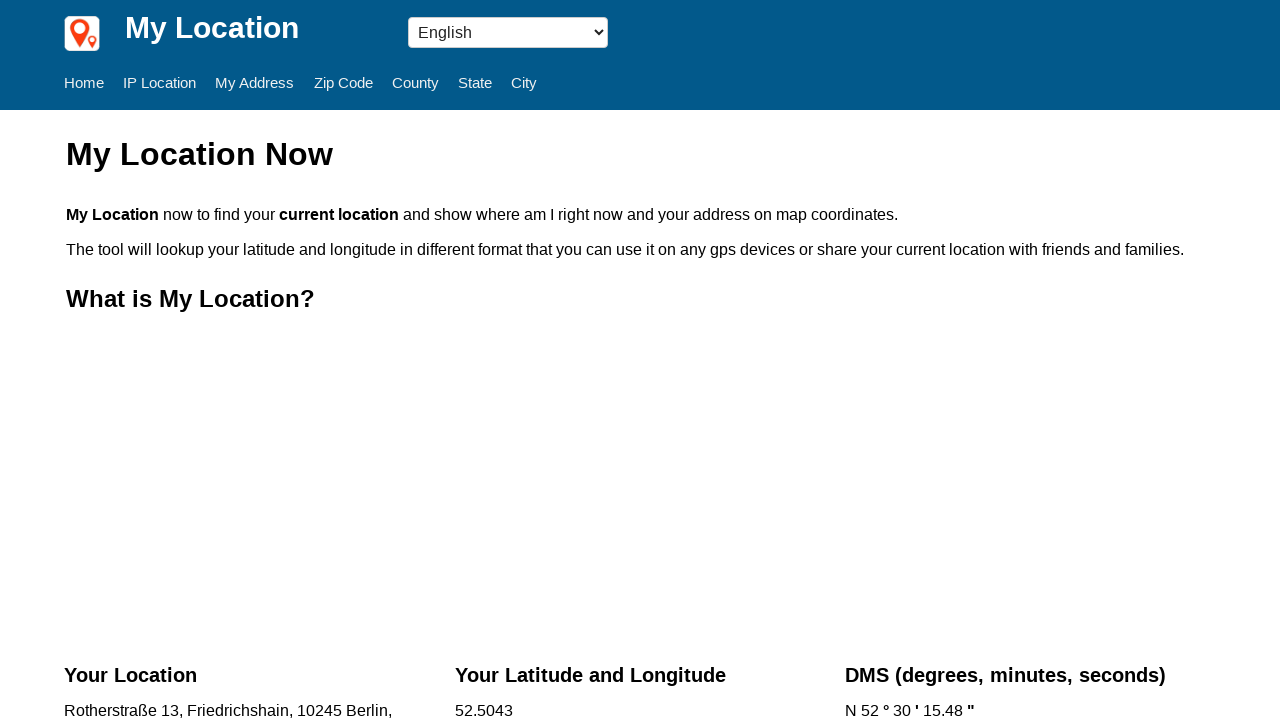